Tests the Text Box form submission on DemoQA by filling in name, email, and address fields, then verifying the output displays the submitted information

Starting URL: https://demoqa.com/elements

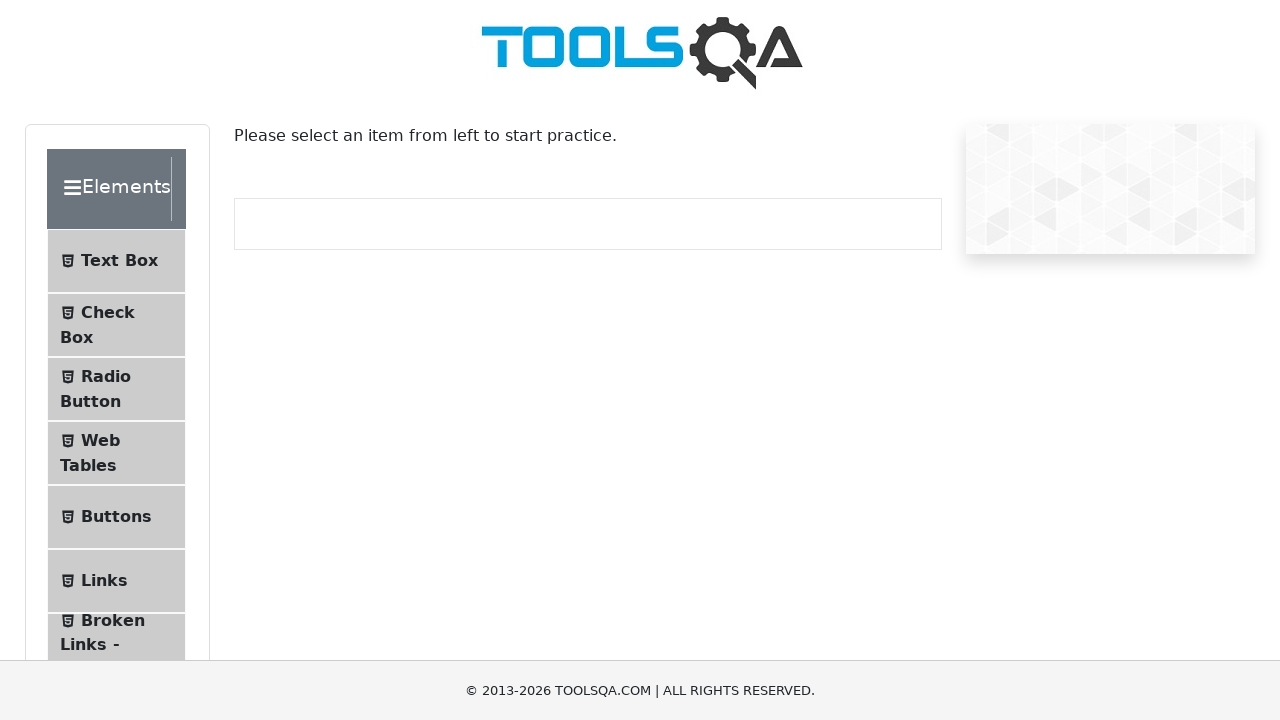

Clicked on Text Box section in sidebar at (116, 261) on #item-0
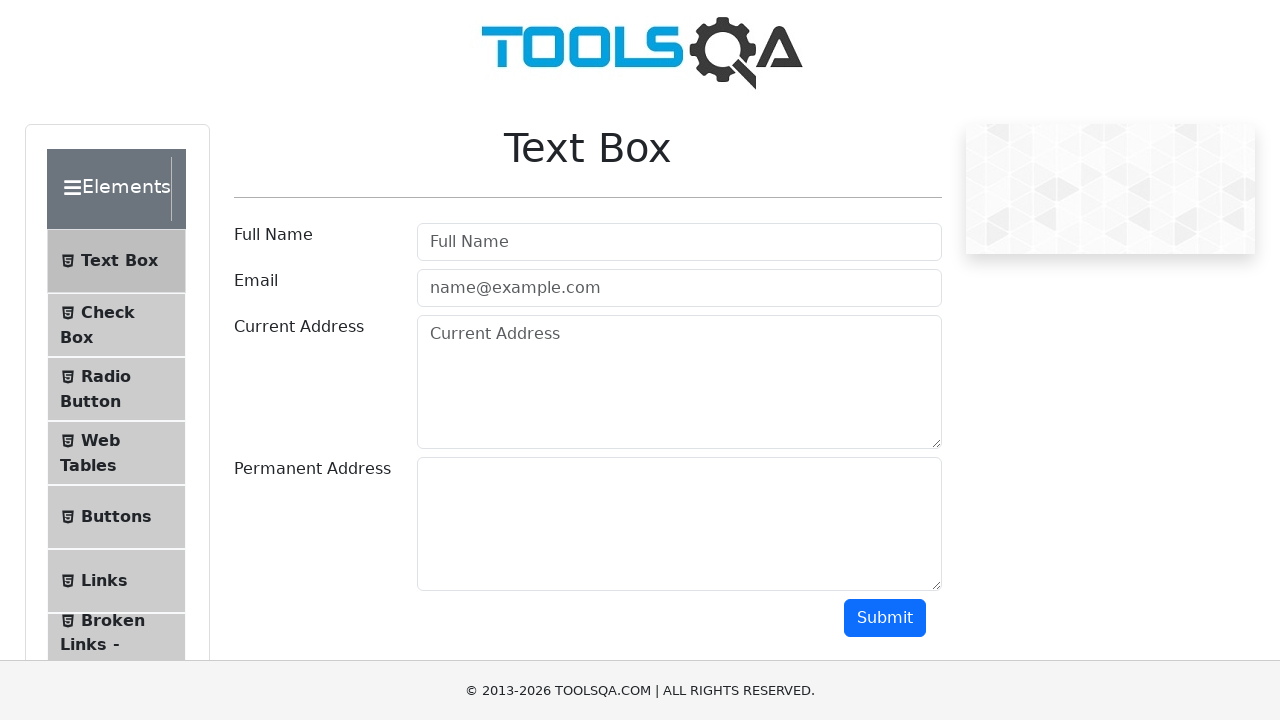

Filled in name field with 'John Doe' on #userName
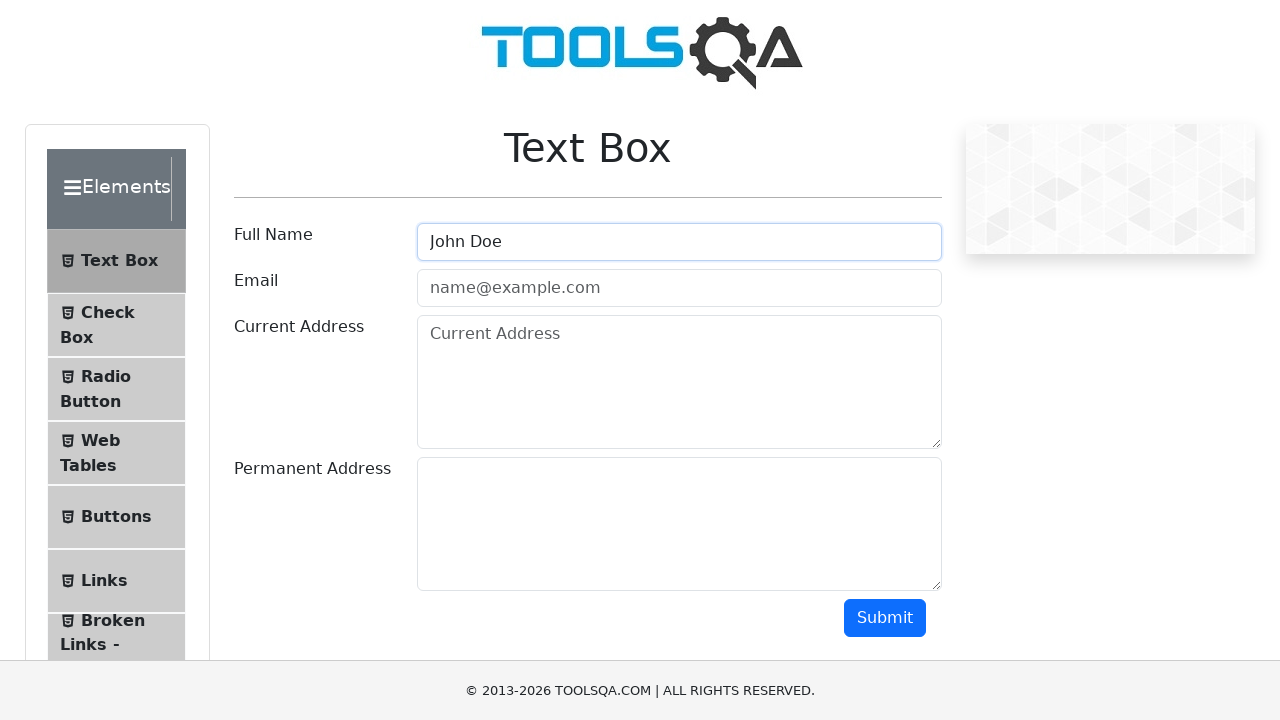

Filled in email field with 'johndoe@example.com' on #userEmail
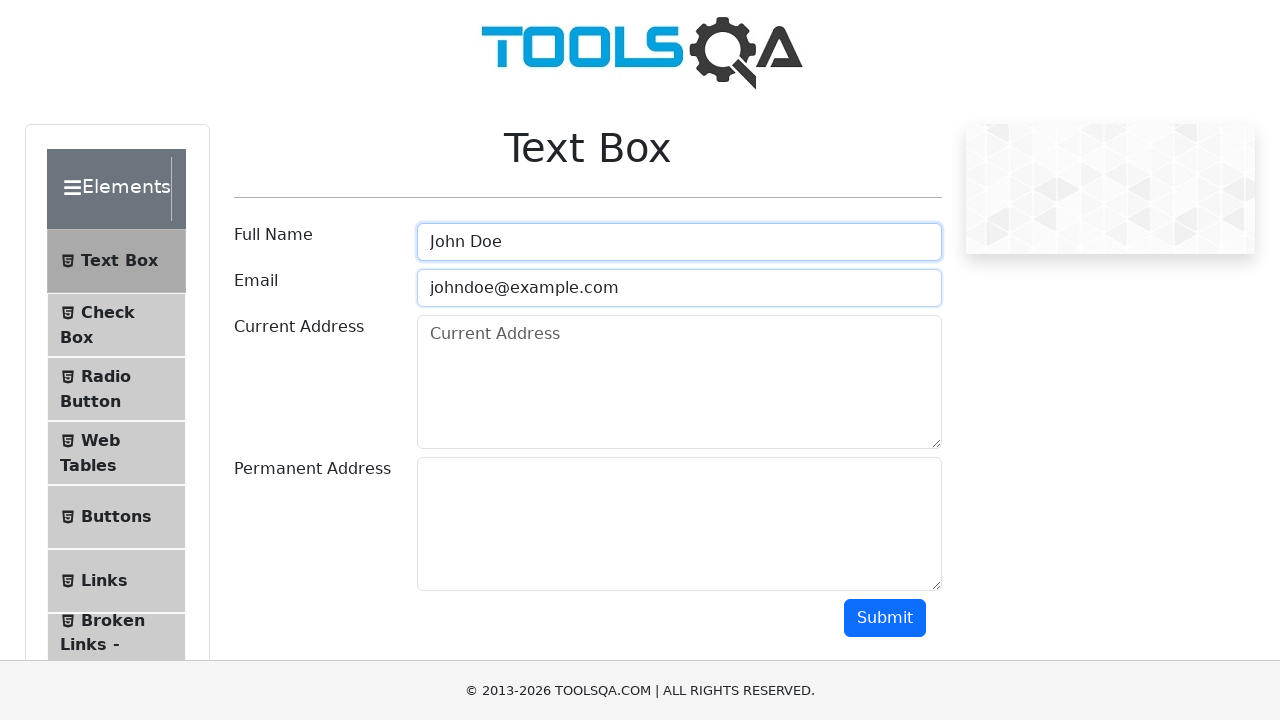

Filled in current address field with '123 Main Street' on #currentAddress
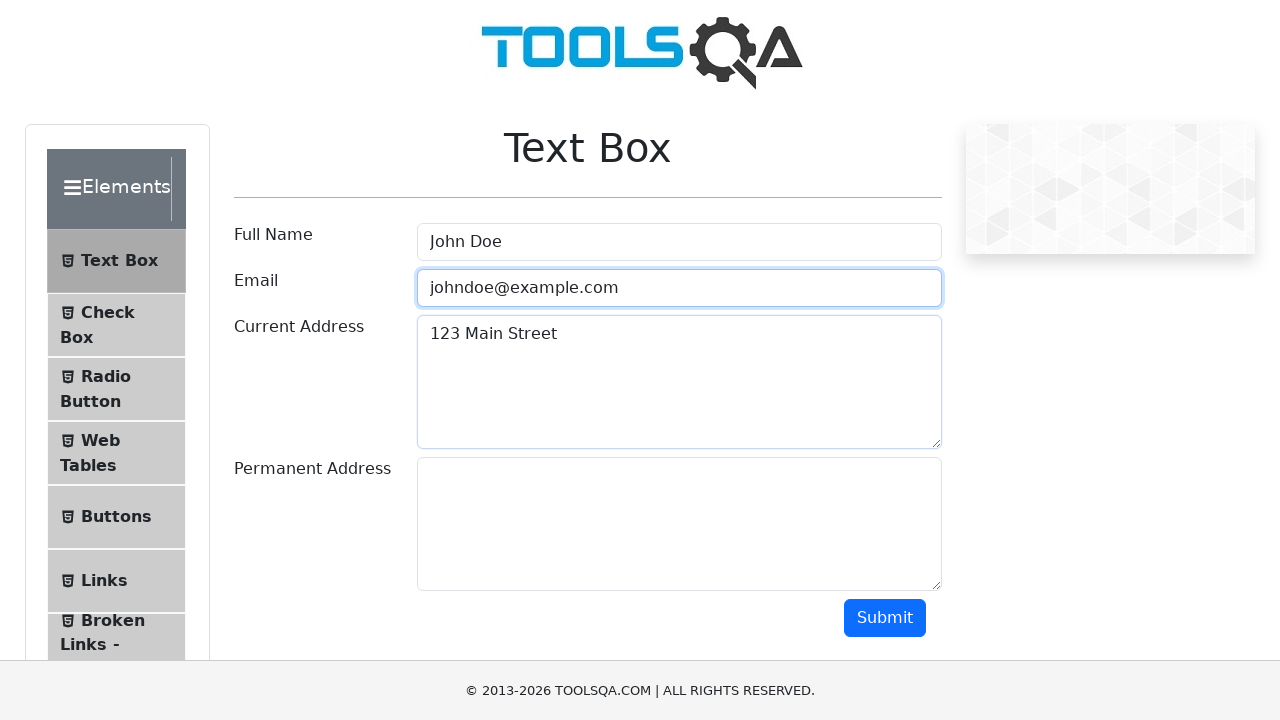

Filled in permanent address field with '456 Another Street' on #permanentAddress
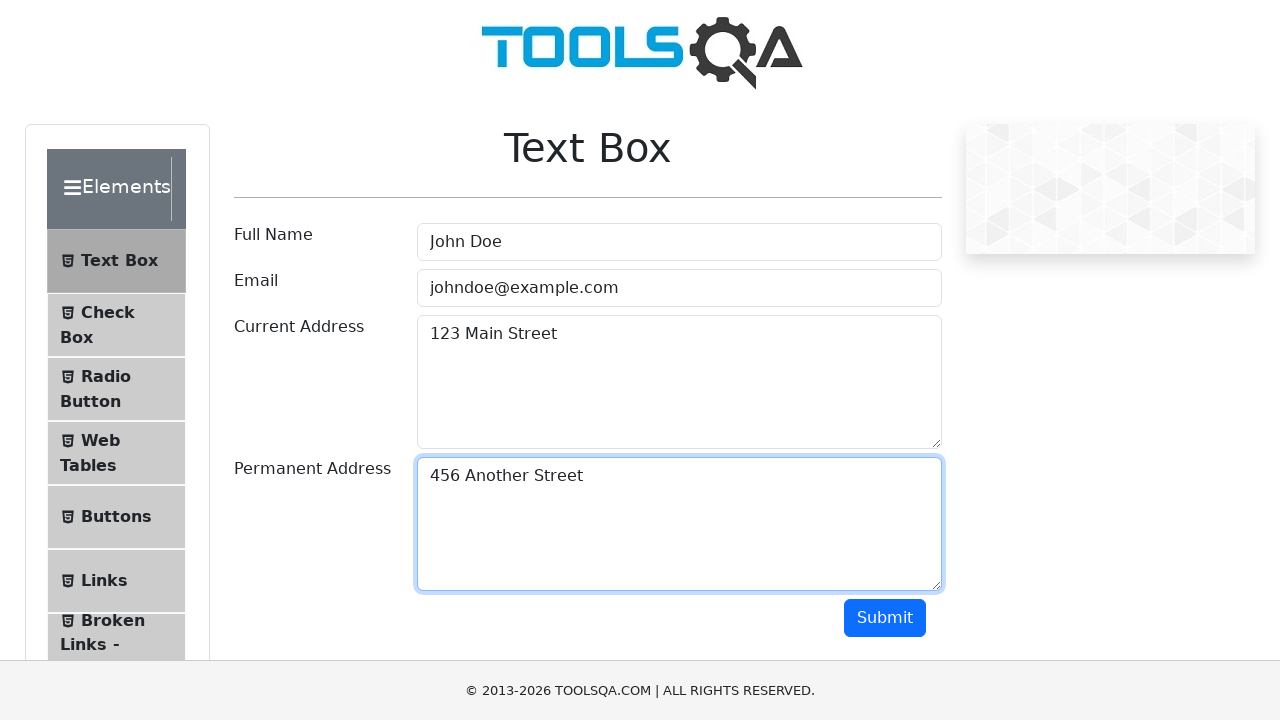

Clicked submit button to submit form at (885, 618) on #submit
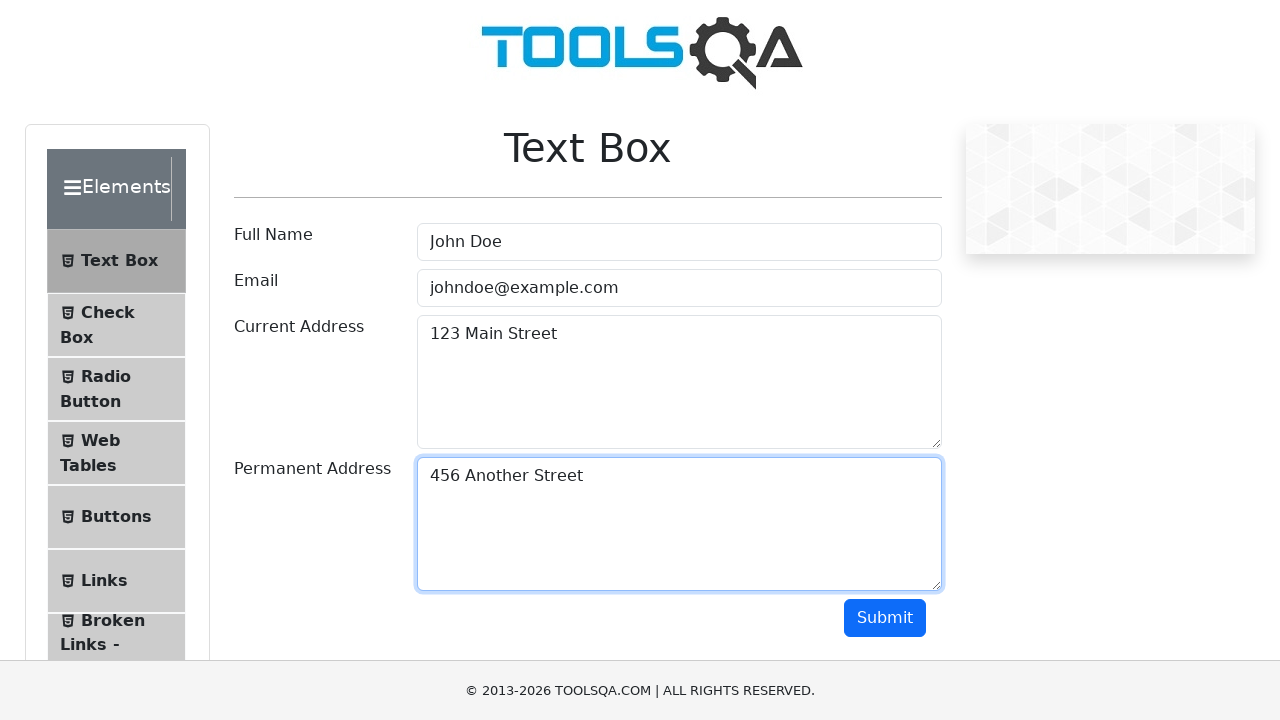

Output section loaded and is visible
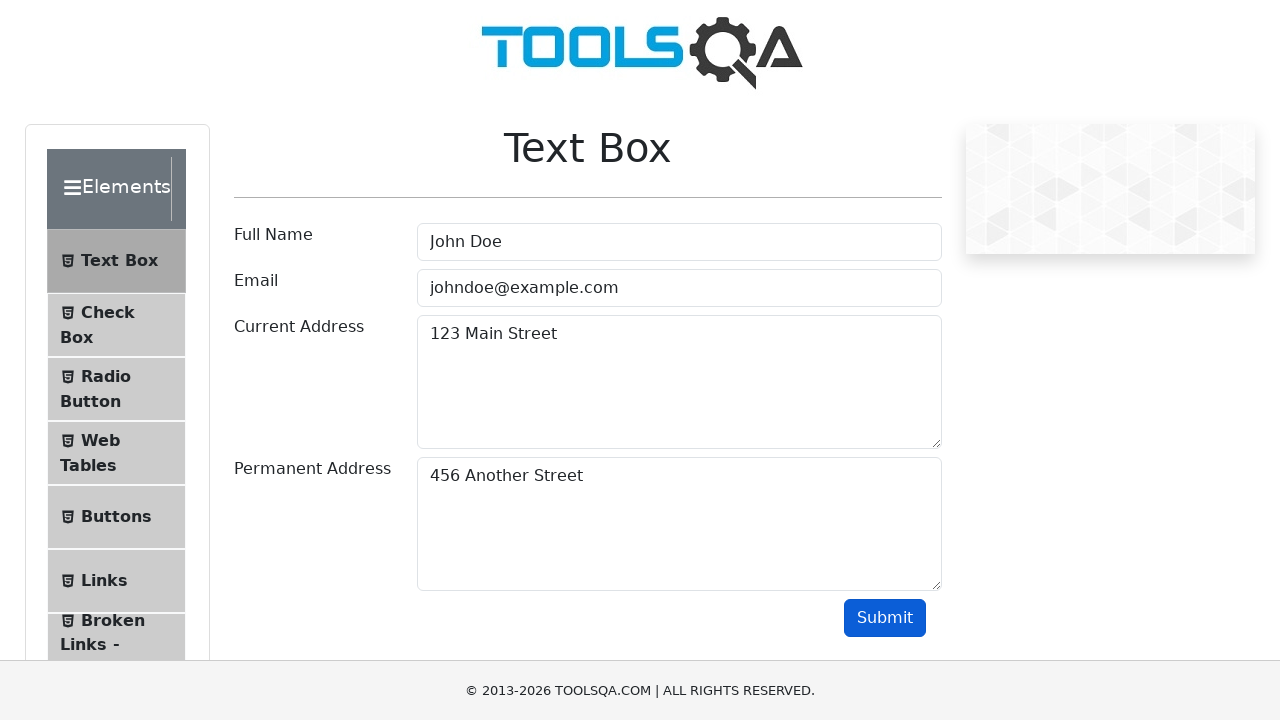

Retrieved output text content
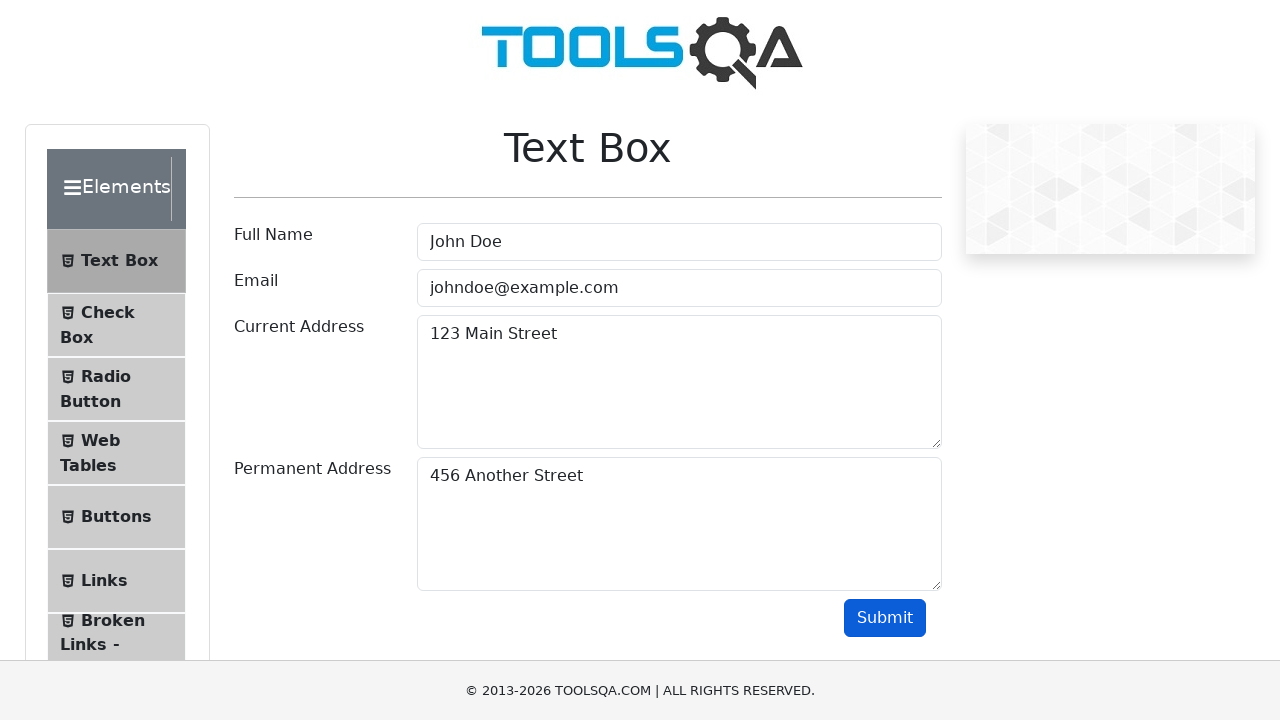

Verified 'John Doe' appears in output
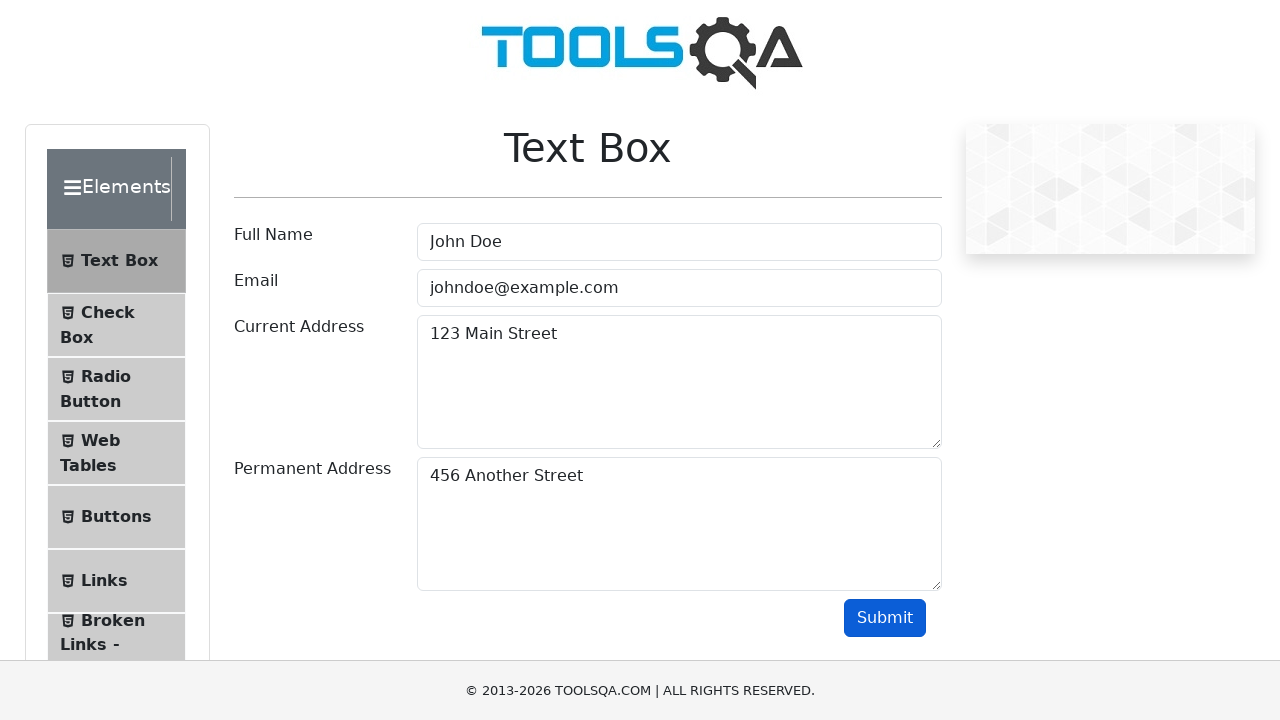

Verified 'johndoe@example.com' appears in output
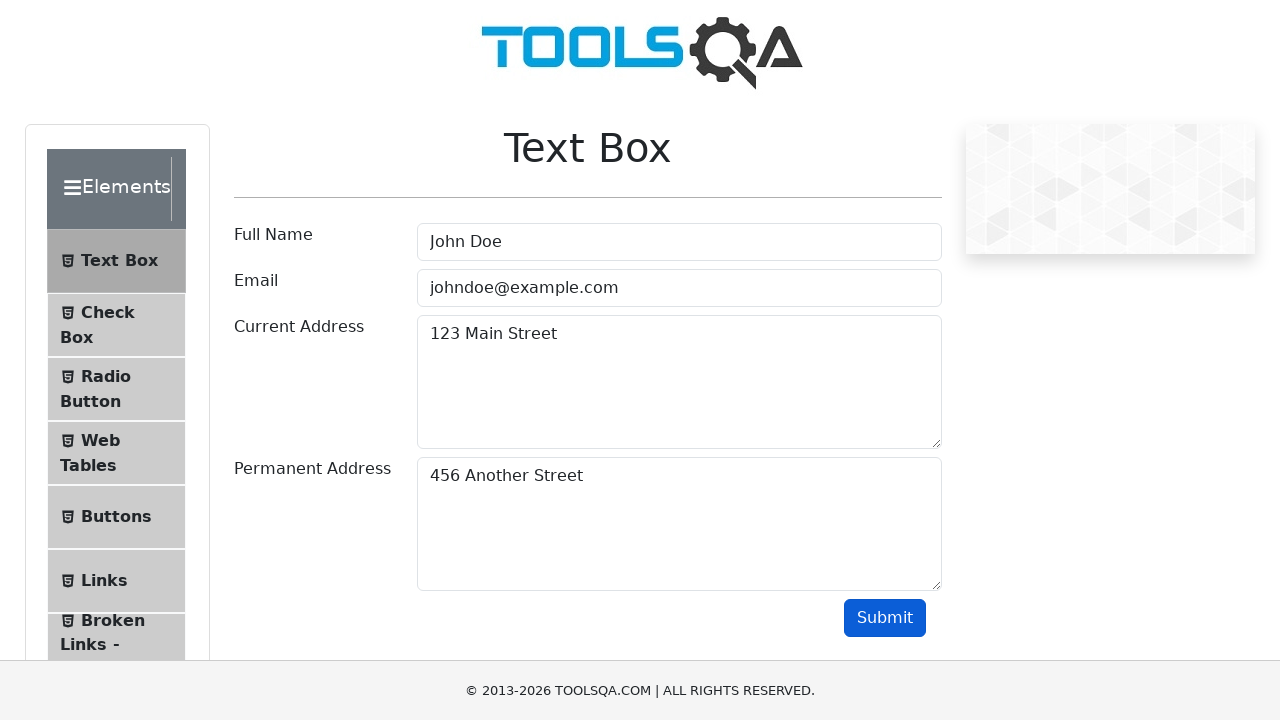

Verified '123 Main Street' appears in output
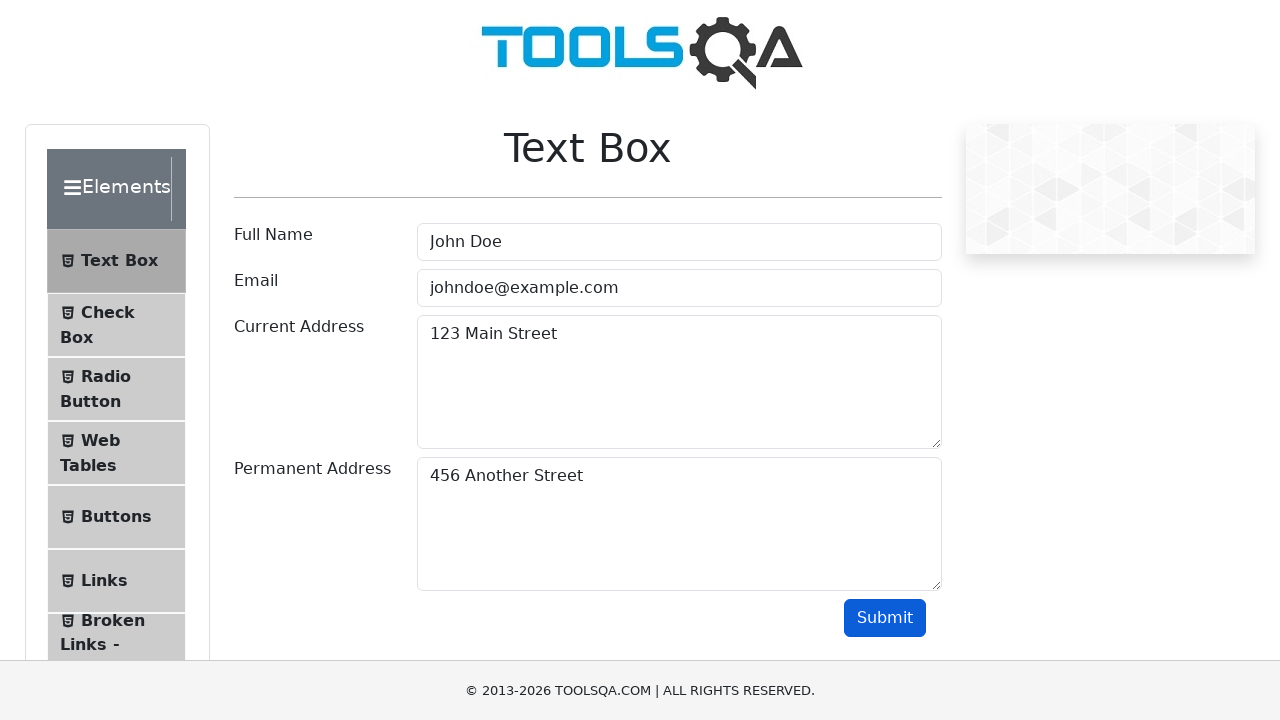

Verified '456 Another Street' appears in output
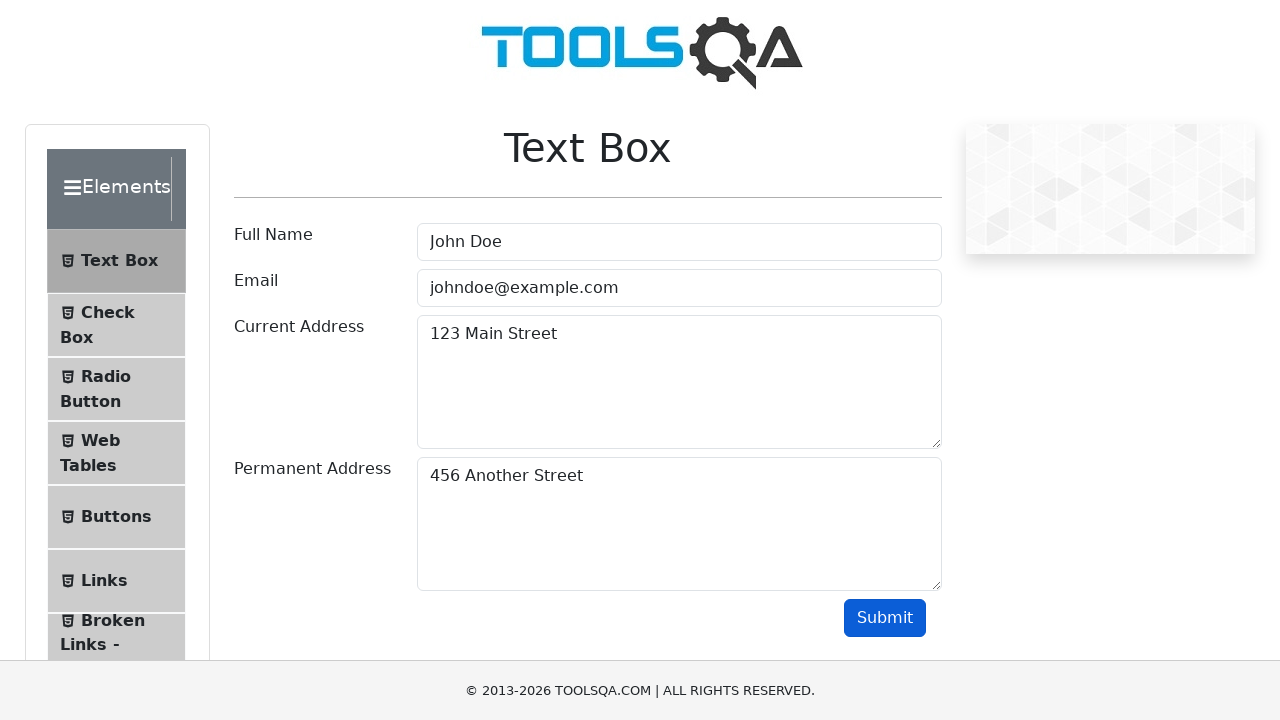

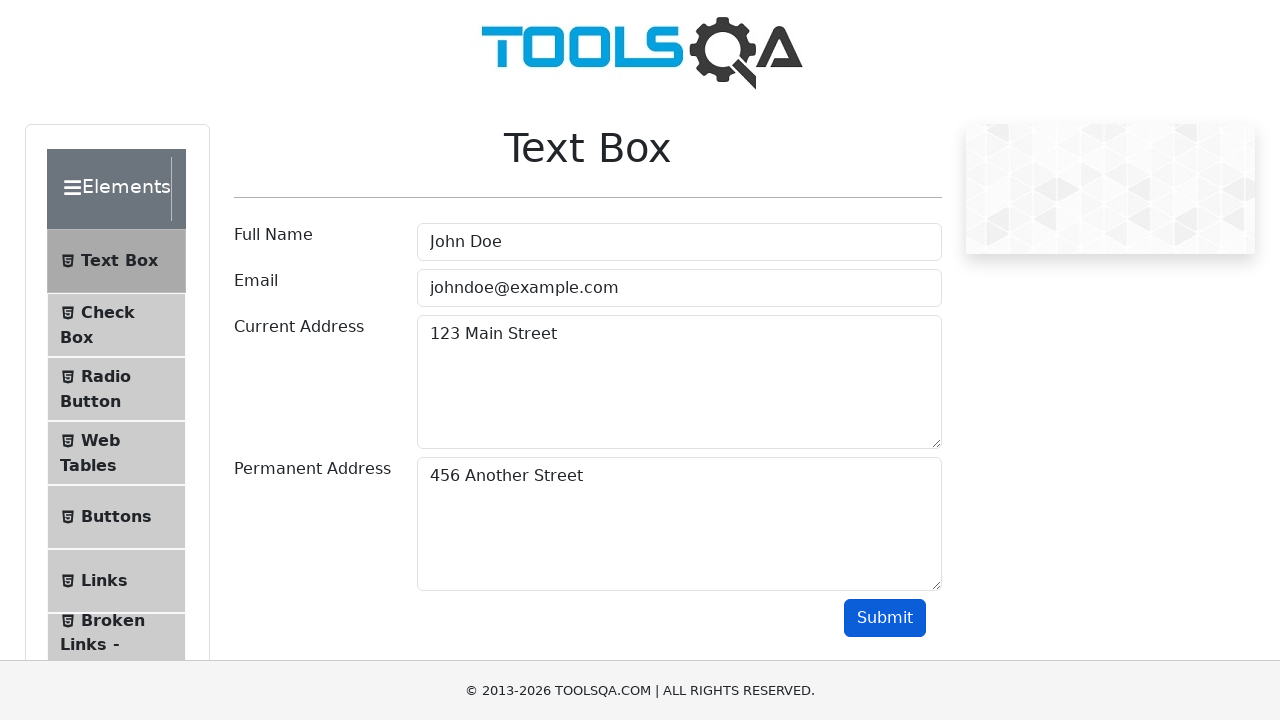